Tests that the University of Latvia homepage loads correctly by verifying the page title matches the expected value "Latvijas Universitāte"

Starting URL: https://lu.lv

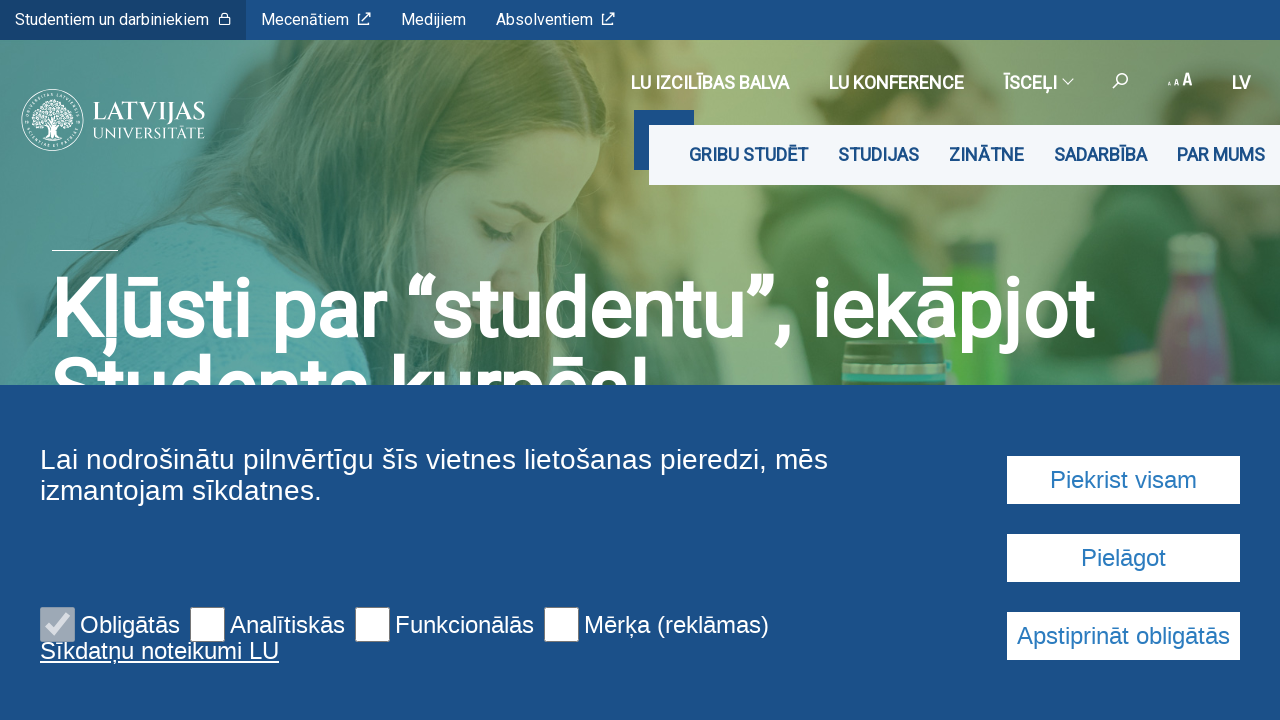

Waited for page to reach domcontentloaded state
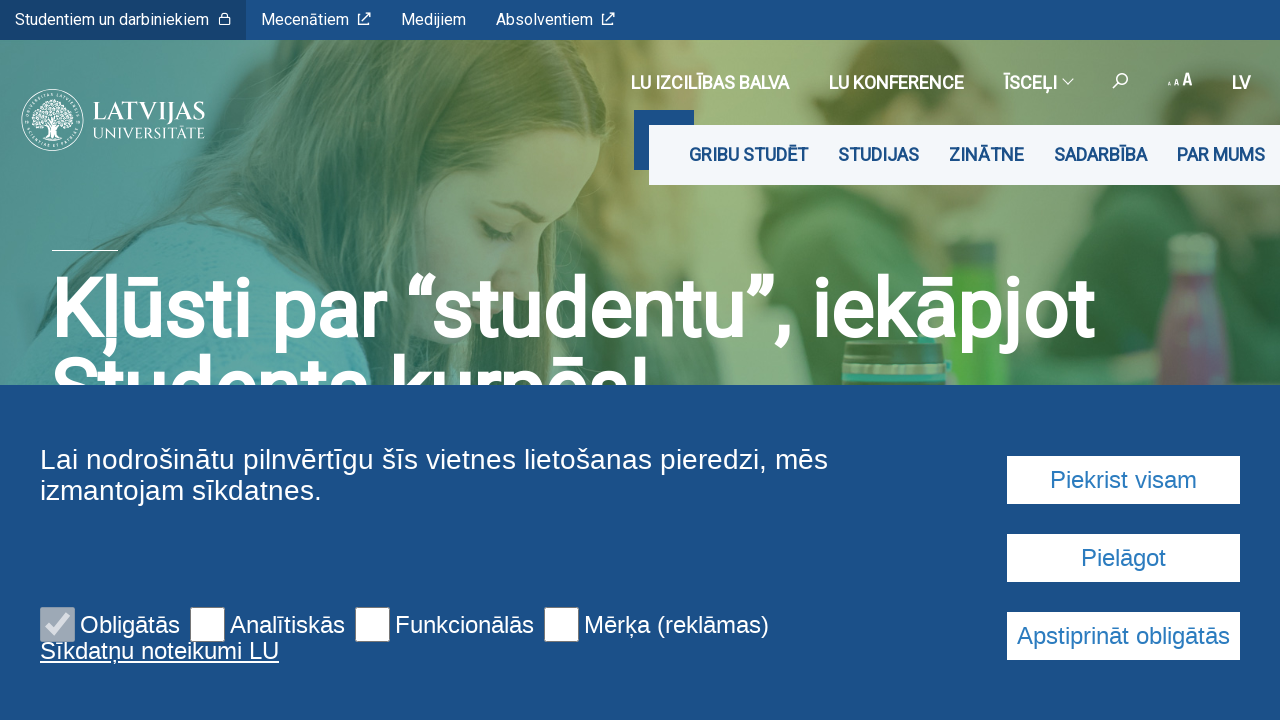

Verified page title is 'Latvijas Universitāte'
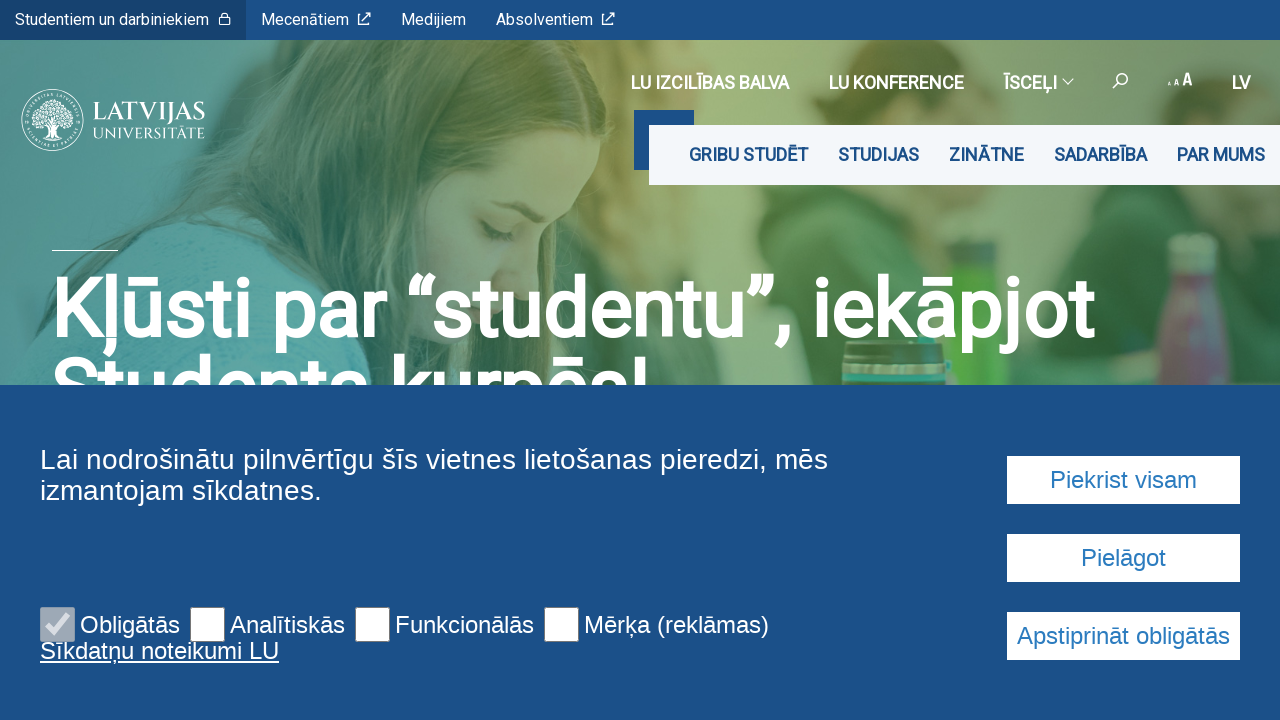

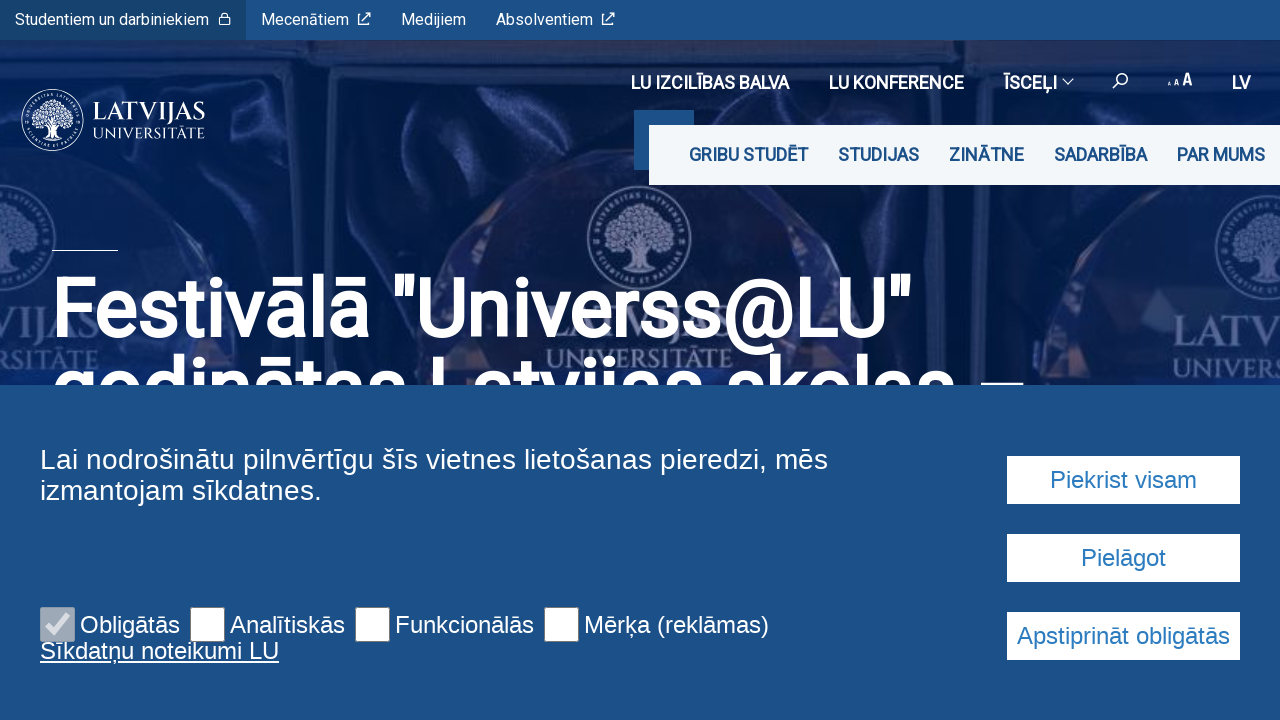